Solves a math problem on the page by calculating a formula, entering the answer, selecting checkboxes and radio buttons, then submitting the form

Starting URL: http://suninjuly.github.io/math.html

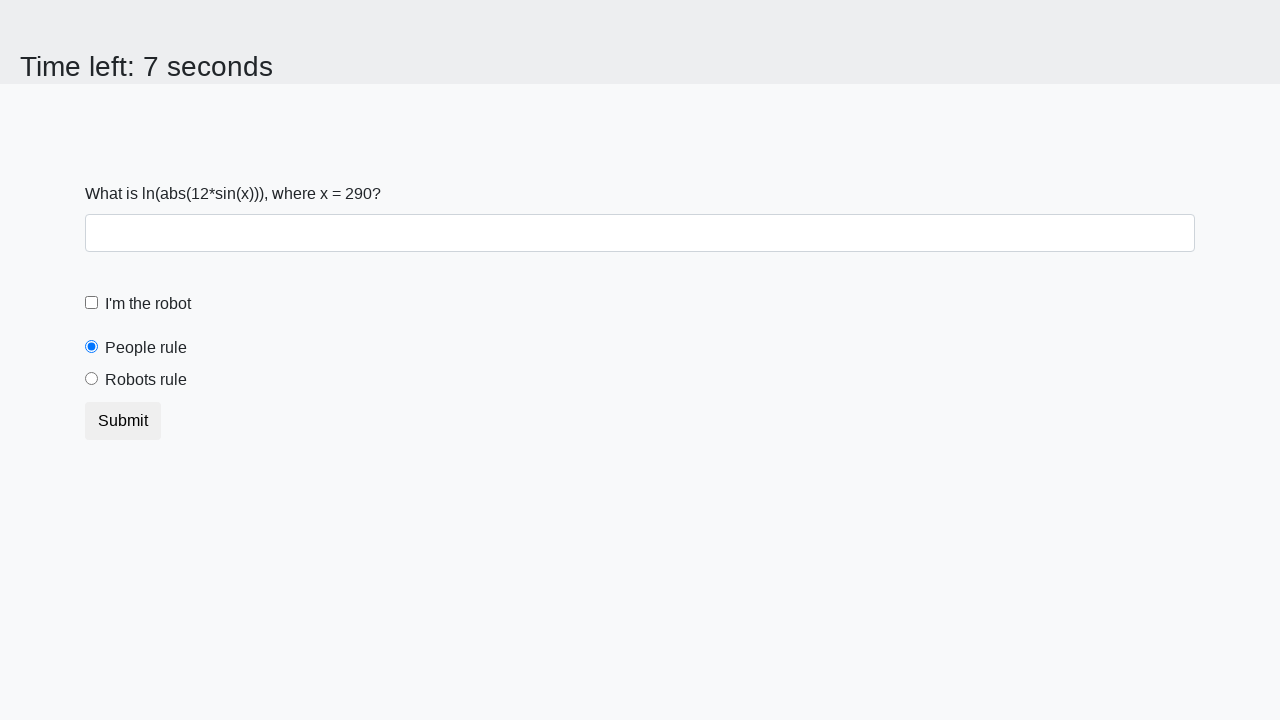

Located the input value element
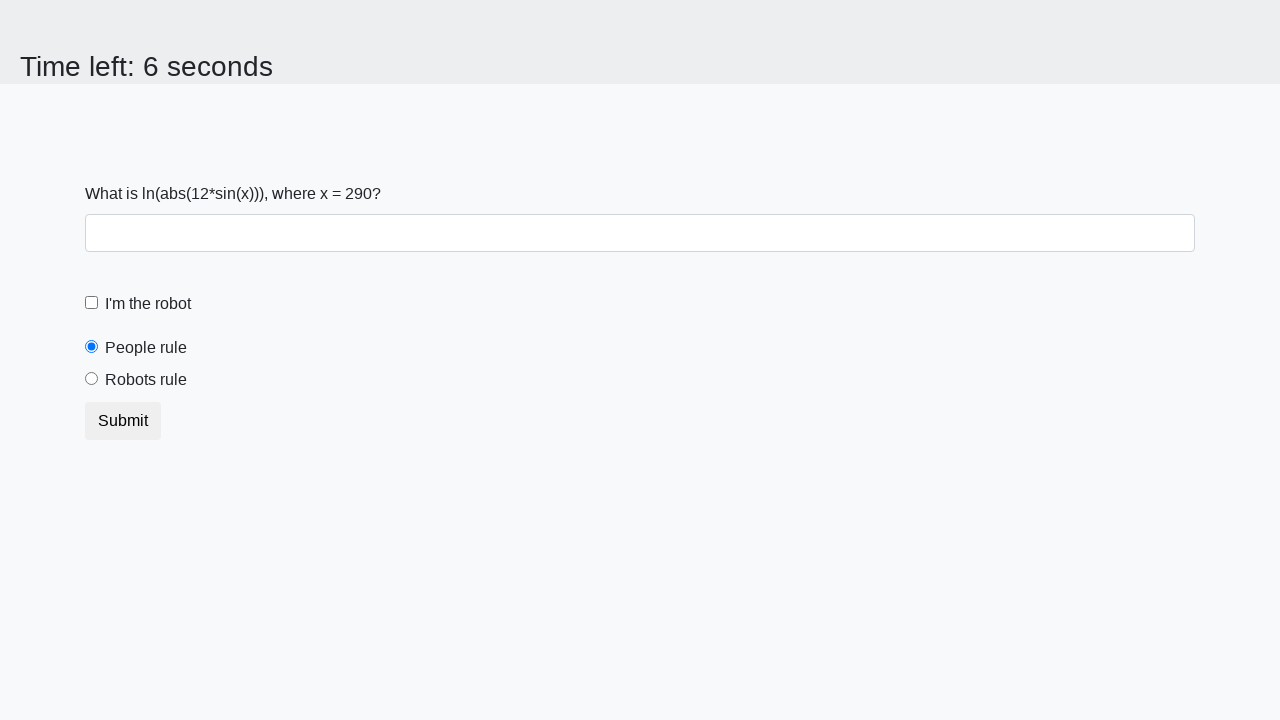

Retrieved the x value from the page
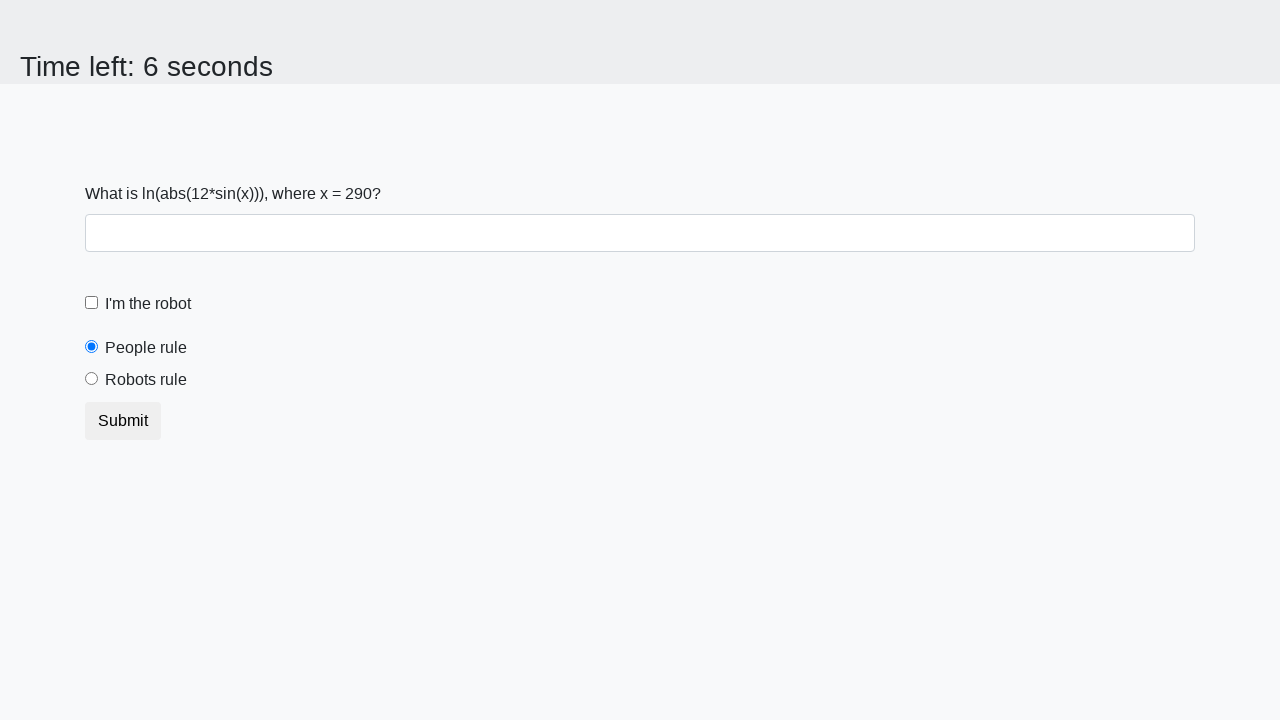

Calculated the math formula result: y = log(abs(12 * sin(290))) = 2.294769390513309
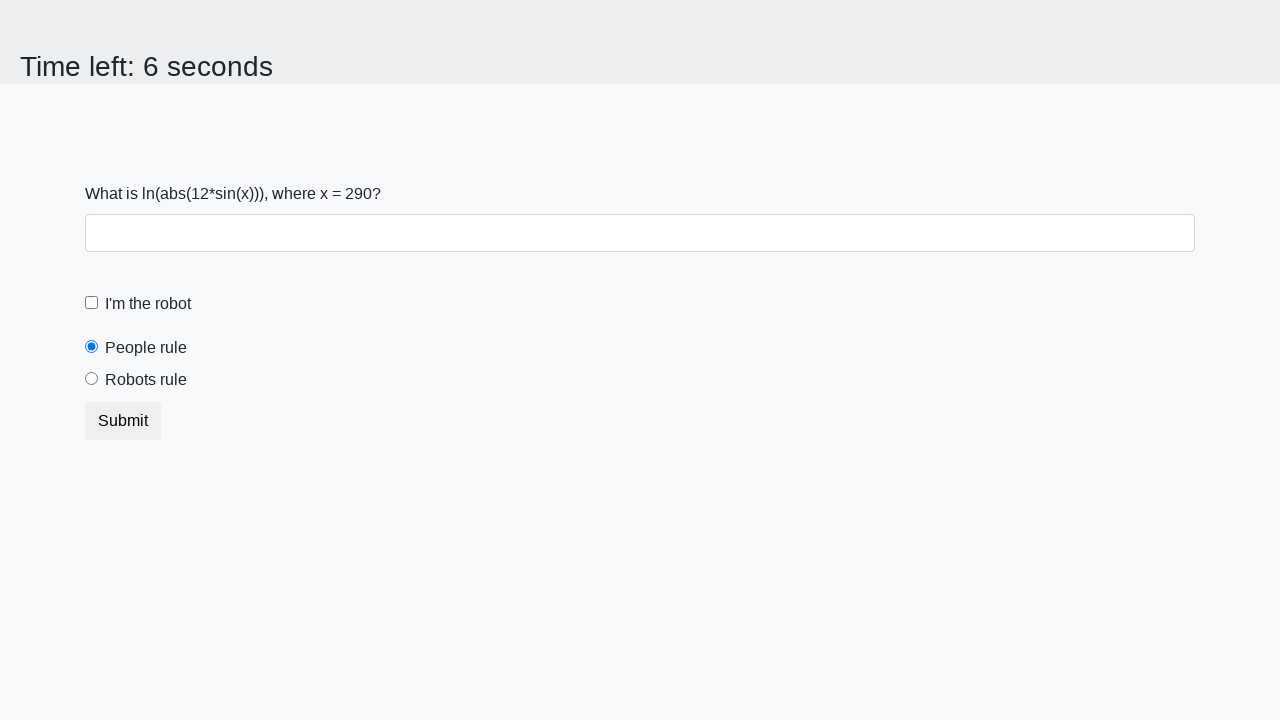

Filled answer field with calculated value: 2.294769390513309 on #answer
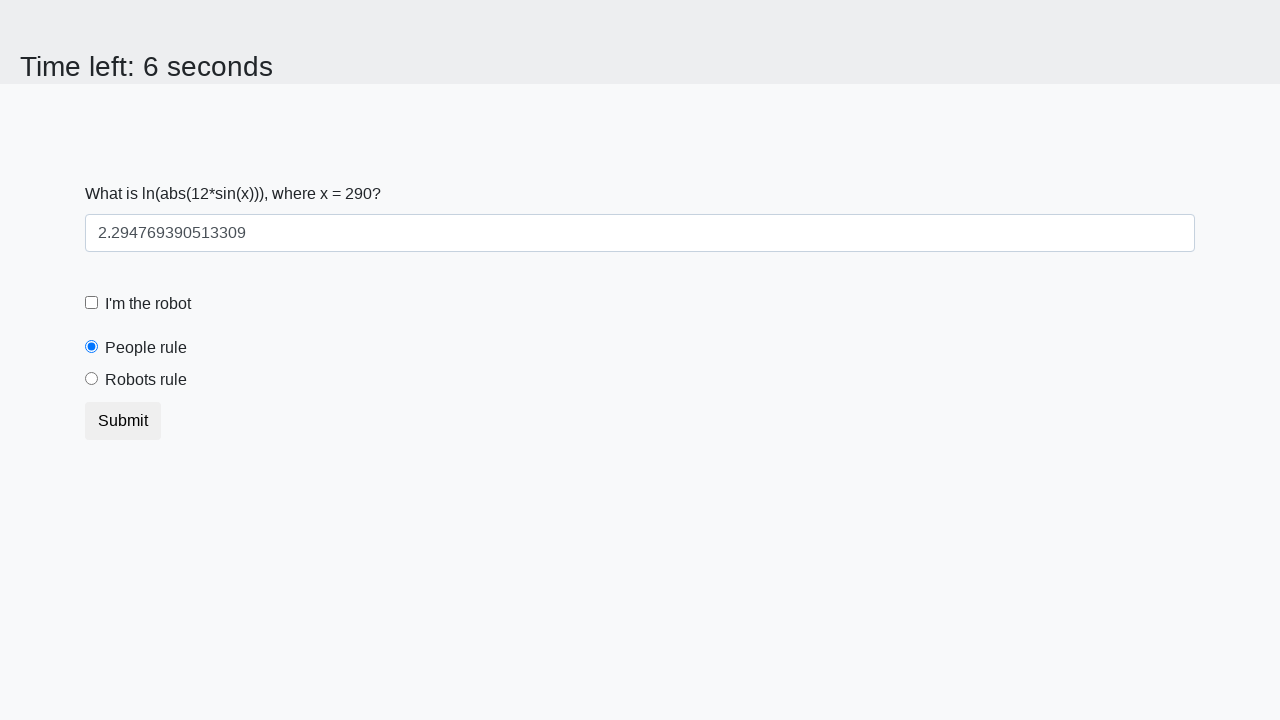

Checked the 'I'm the robot' checkbox at (92, 303) on #robotCheckbox
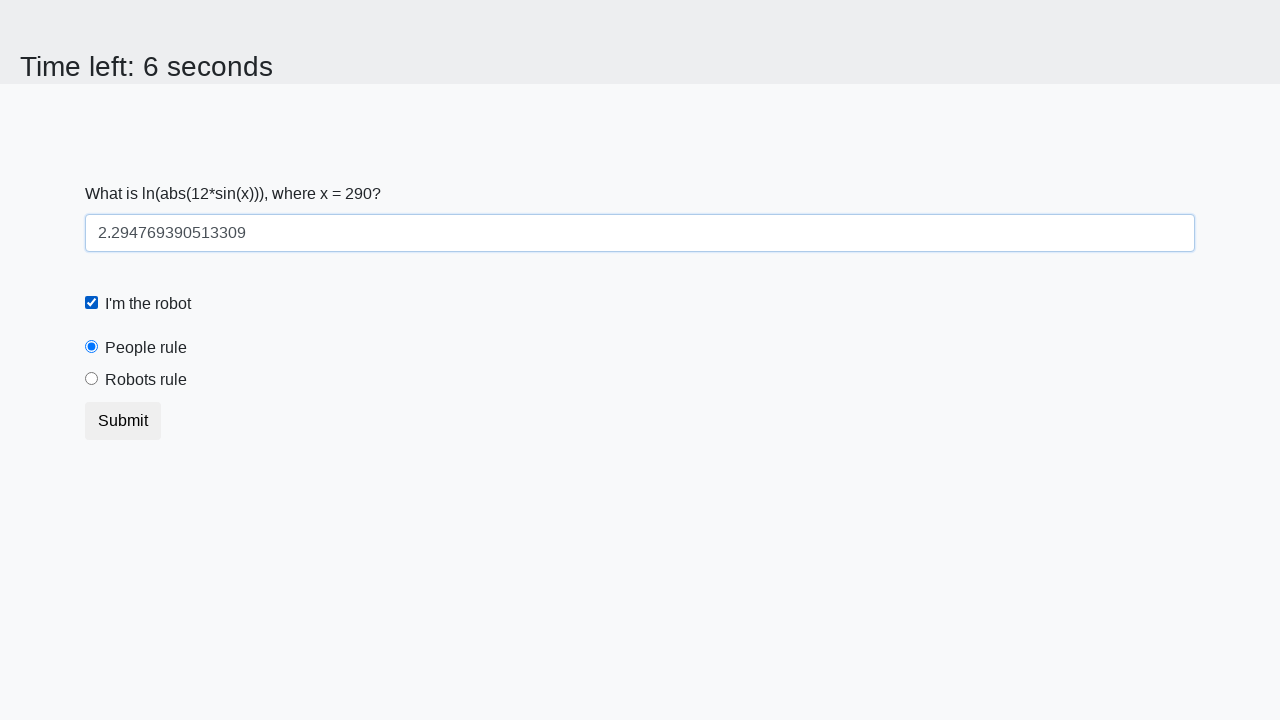

Selected the 'Robots rule!' radio button at (92, 379) on #robotsRule
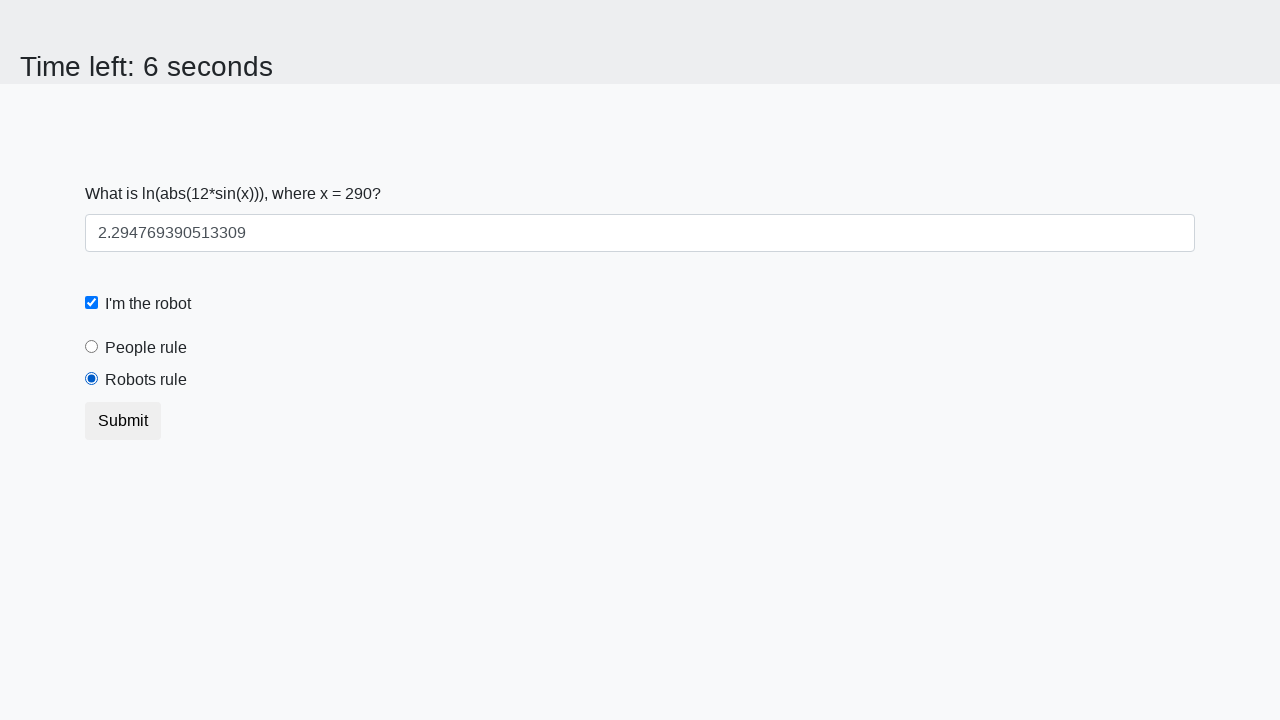

Clicked the submit button at (123, 421) on .btn.btn-default
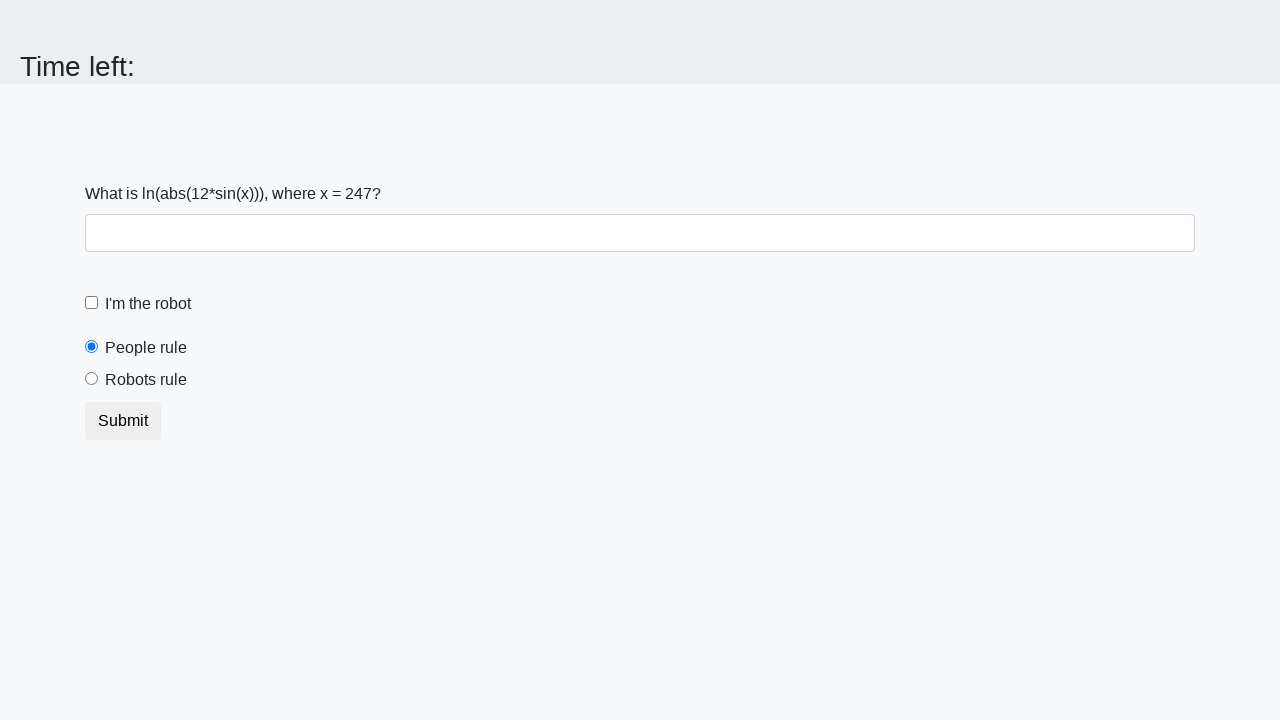

Waited 2 seconds for form submission result
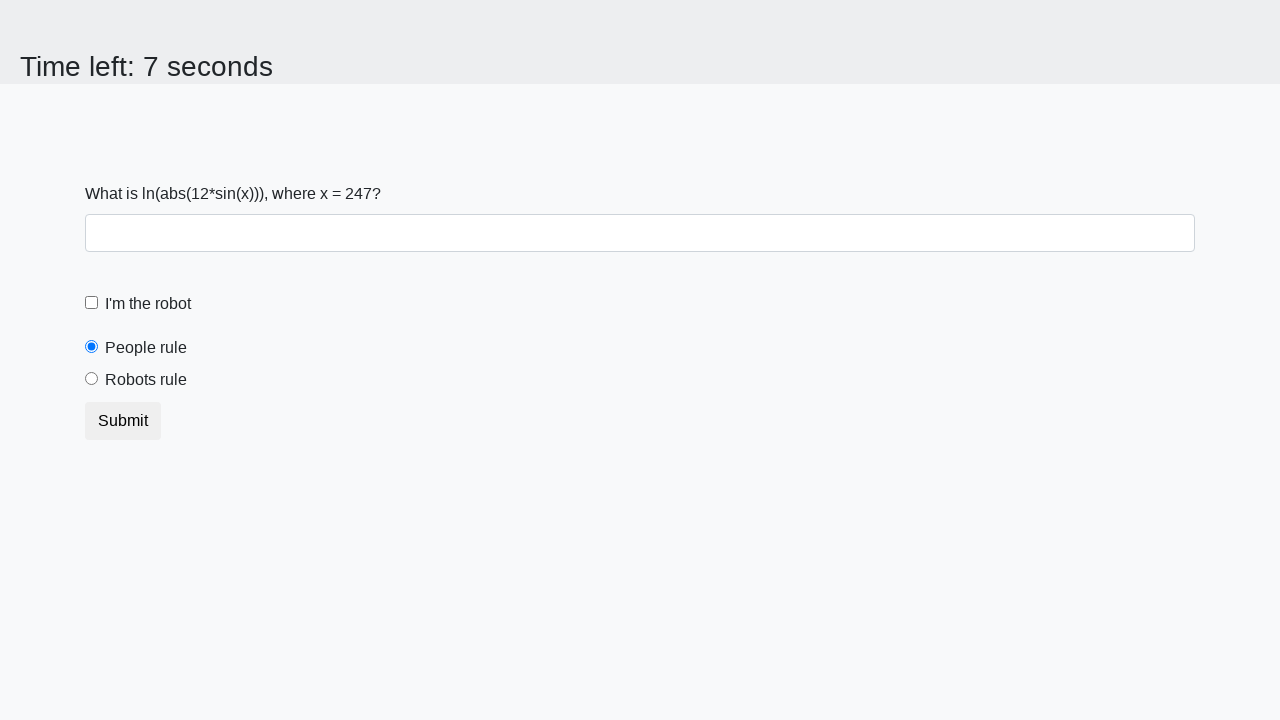

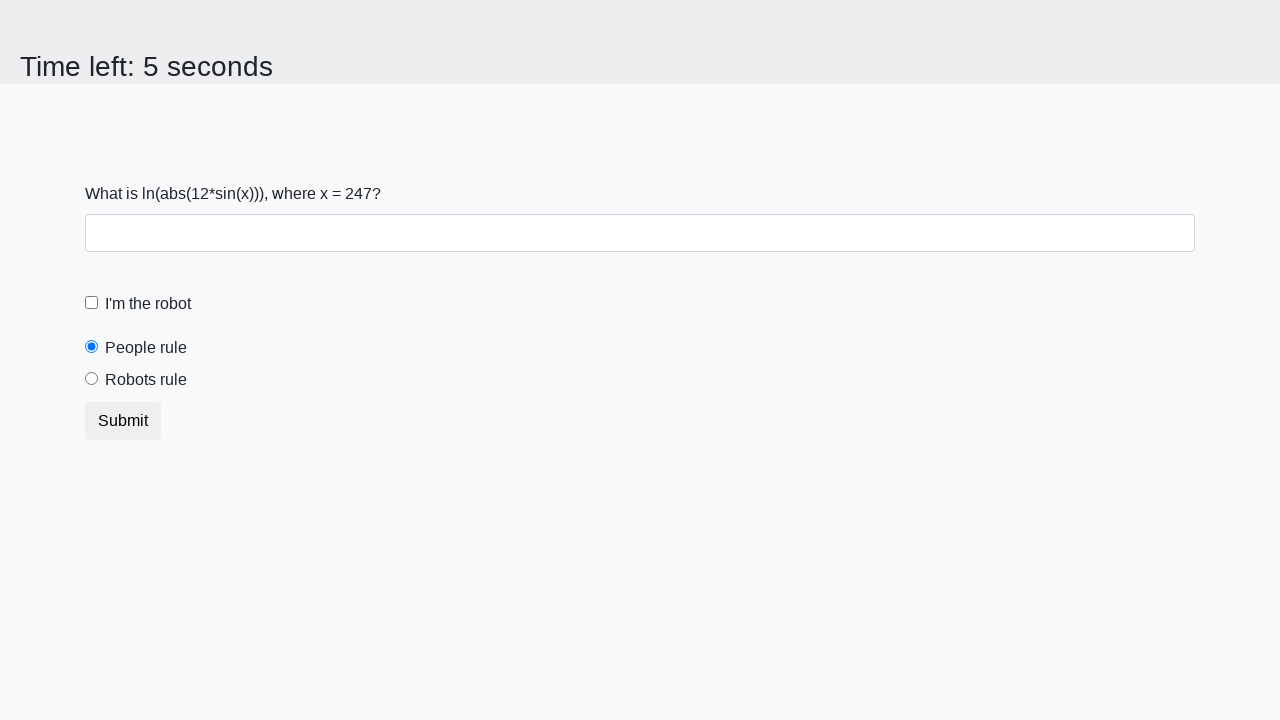